Demonstrates selecting options from a select box using different selection methods (by text, index, value)

Starting URL: http://www.tlkeith.com/WebDriverIOTutorialTest.html

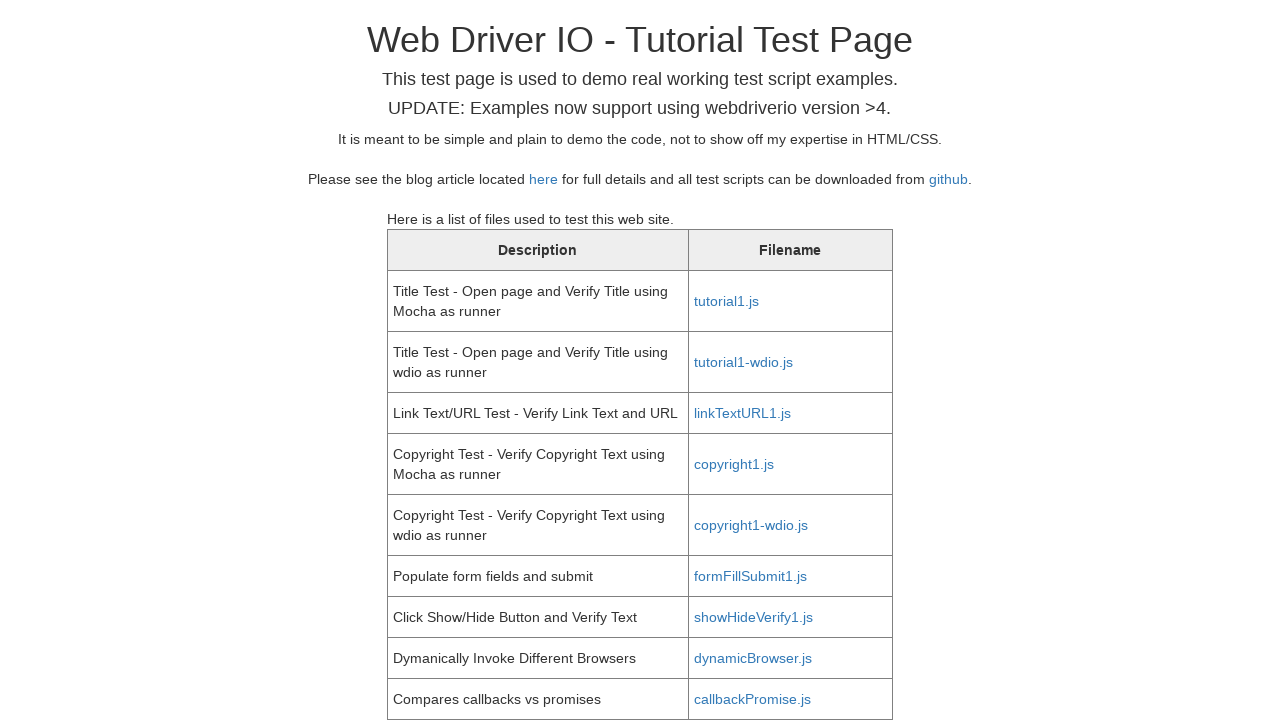

Scrolled selectbox into view
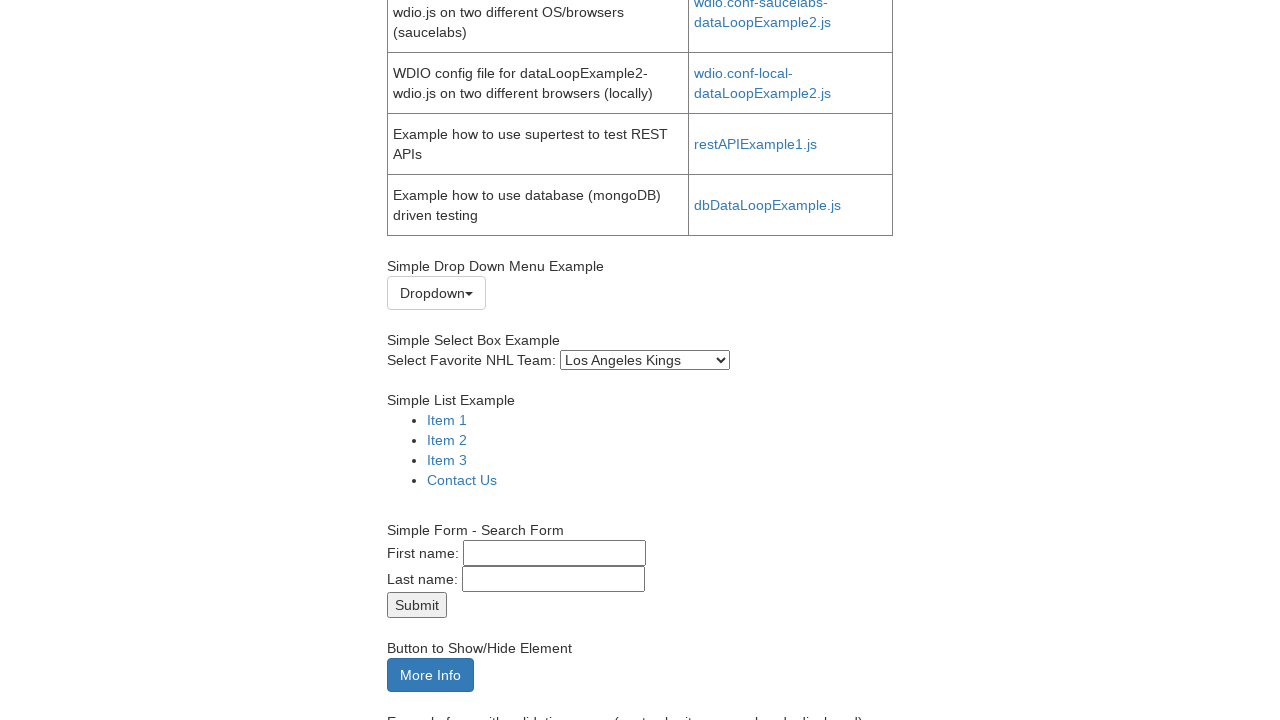

Retrieved default selected option text
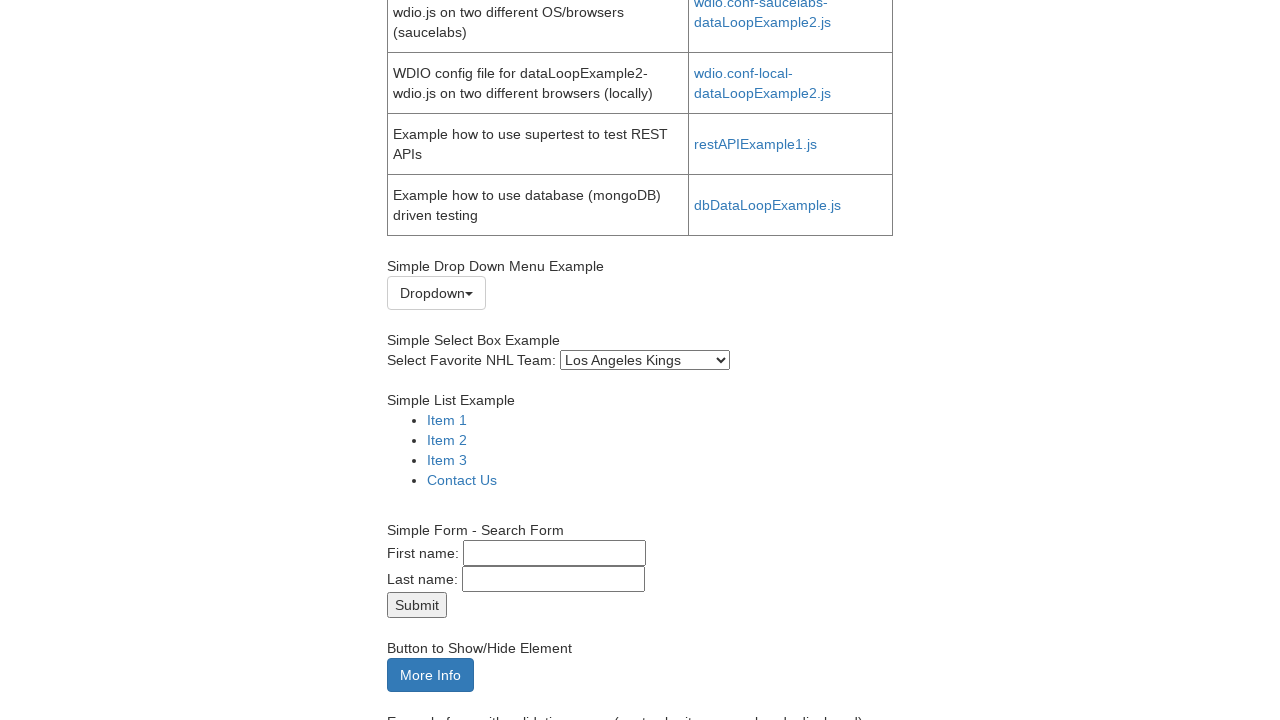

Verified default selection is 'Los Angeles Kings'
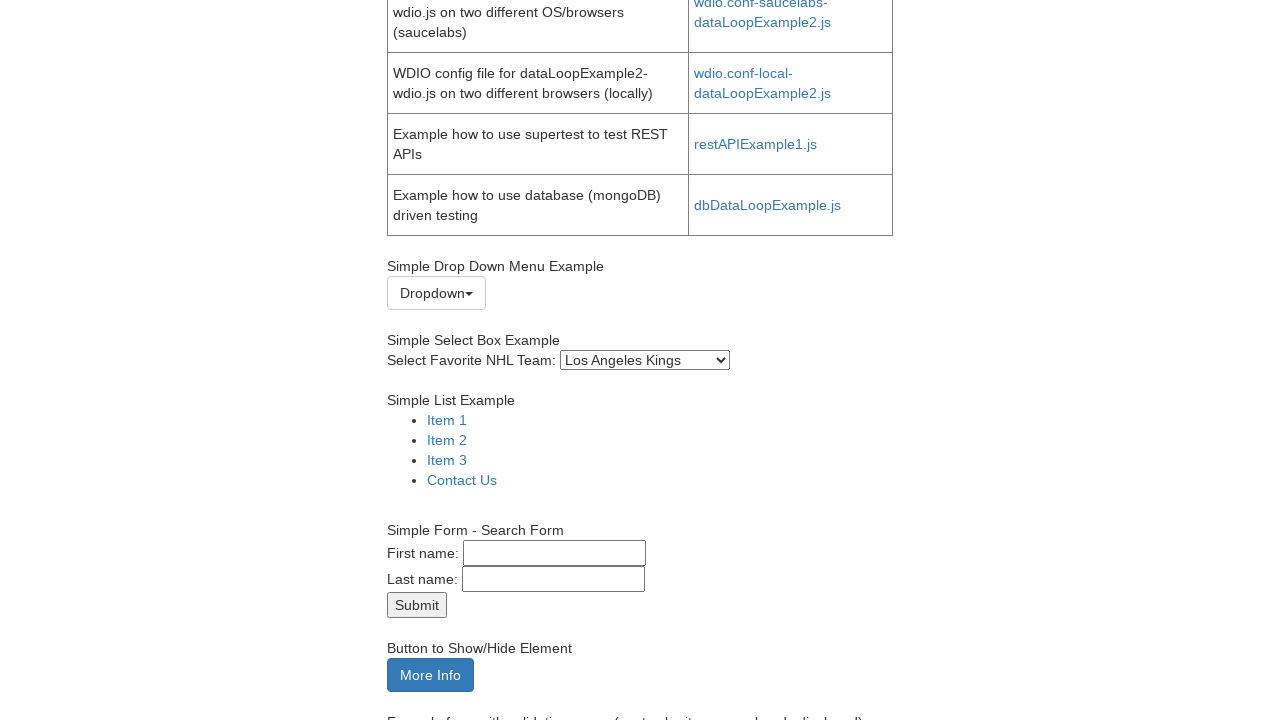

Waited 500ms before selecting by visible text
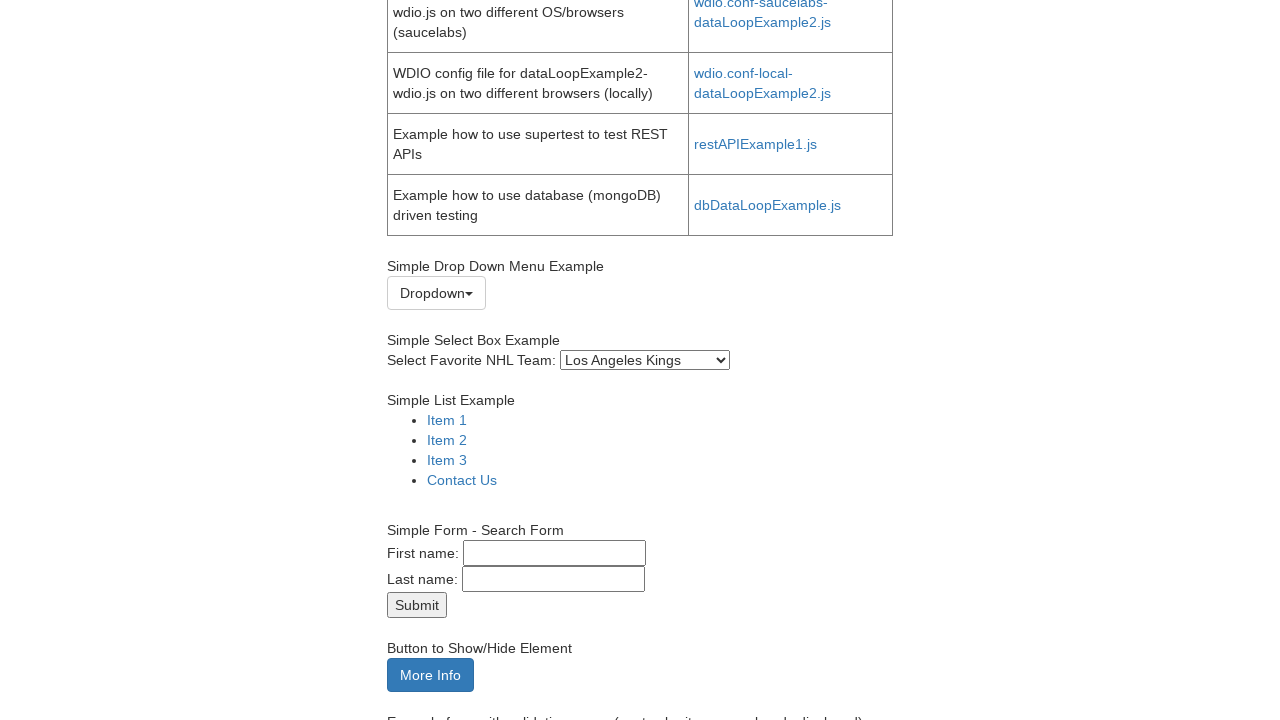

Selected 'San Jose Sharks' by visible text on #selectbox
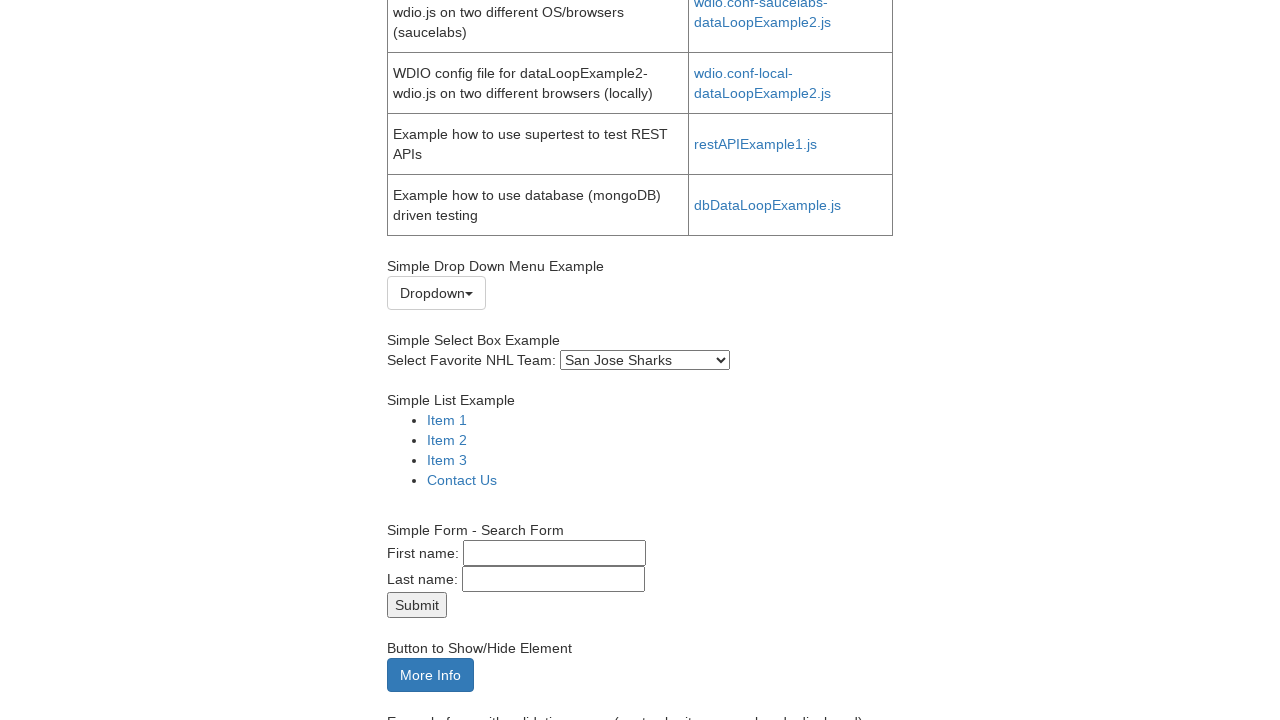

Retrieved selected option text after selection by label
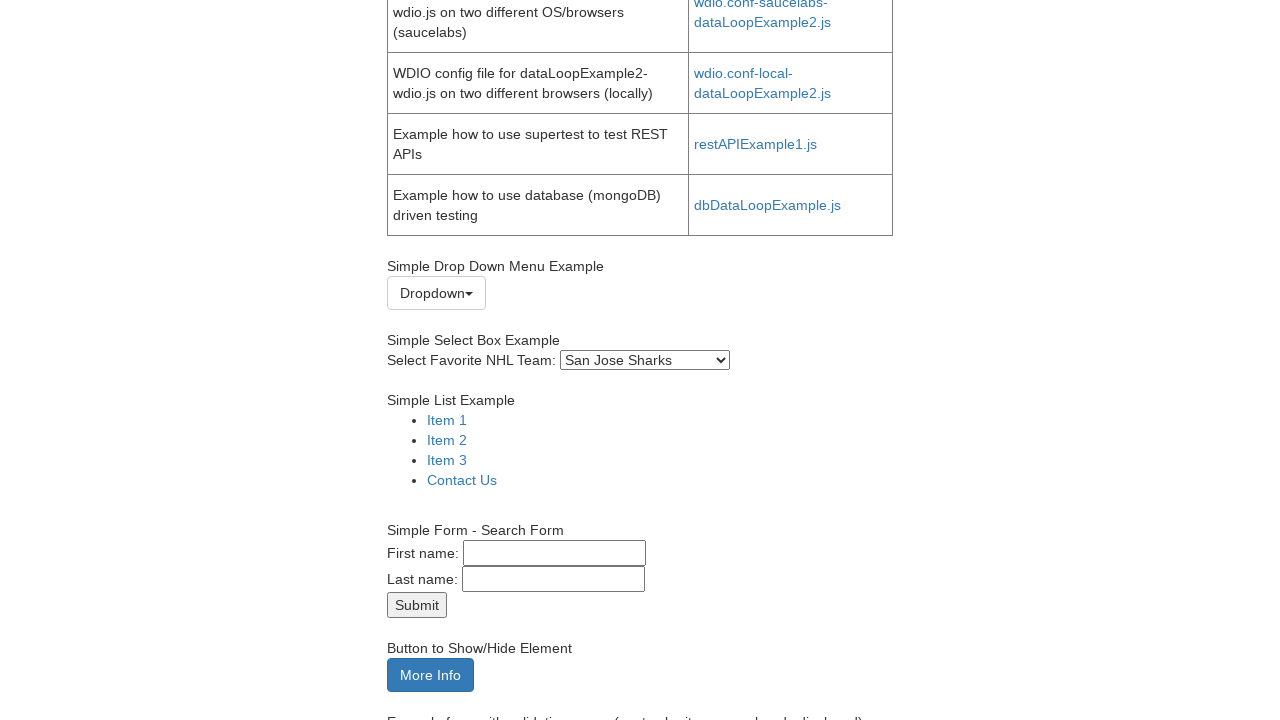

Verified selection by text succeeded - 'San Jose Sharks' confirmed
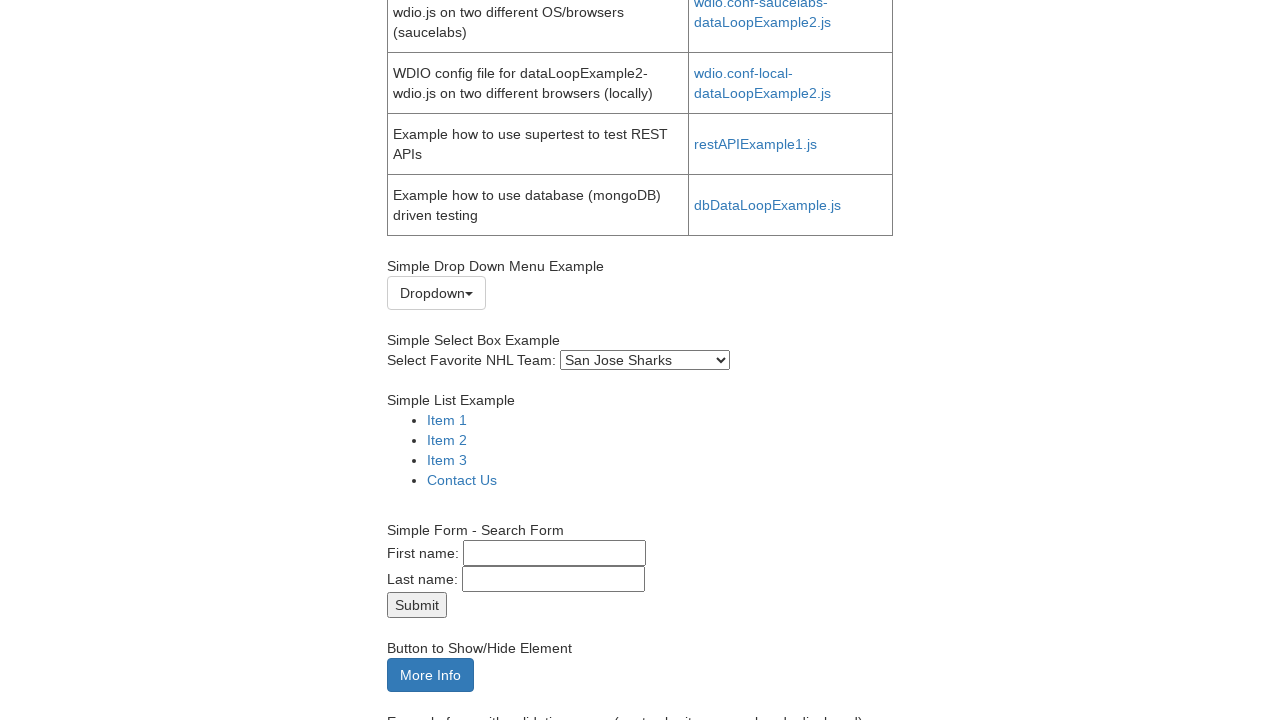

Waited 500ms before selecting by index
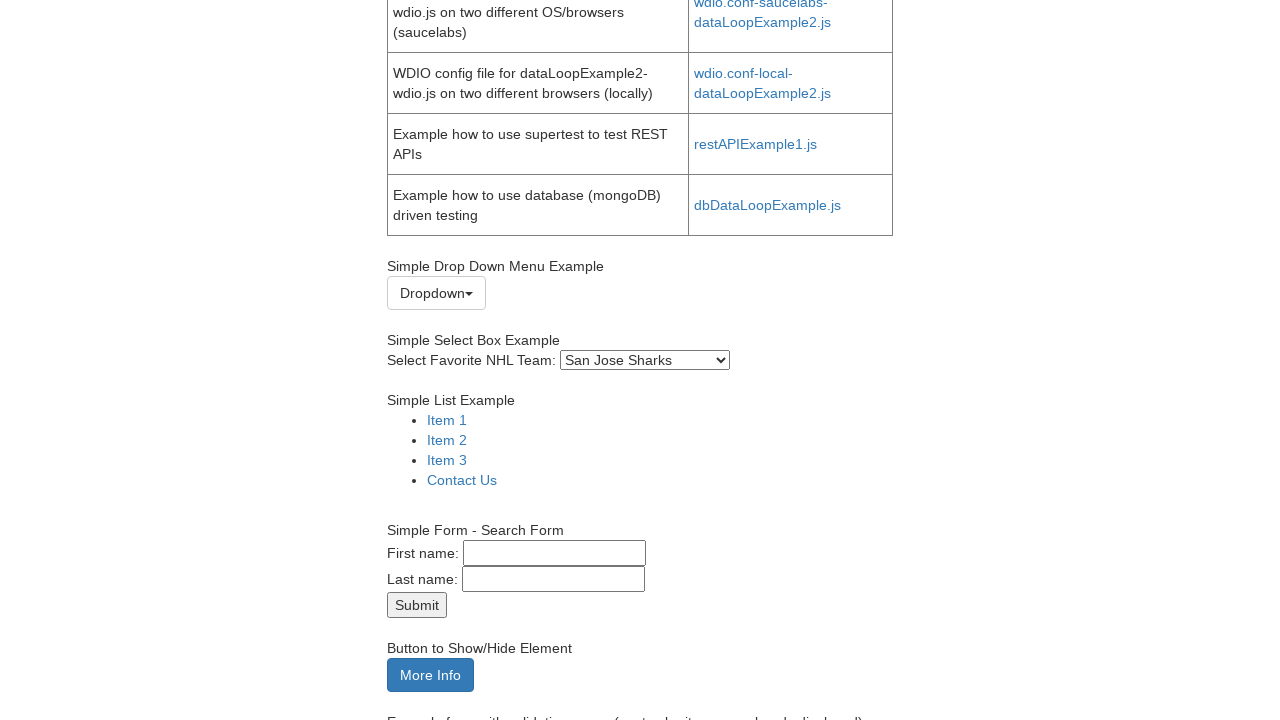

Selected option at index 21 on #selectbox
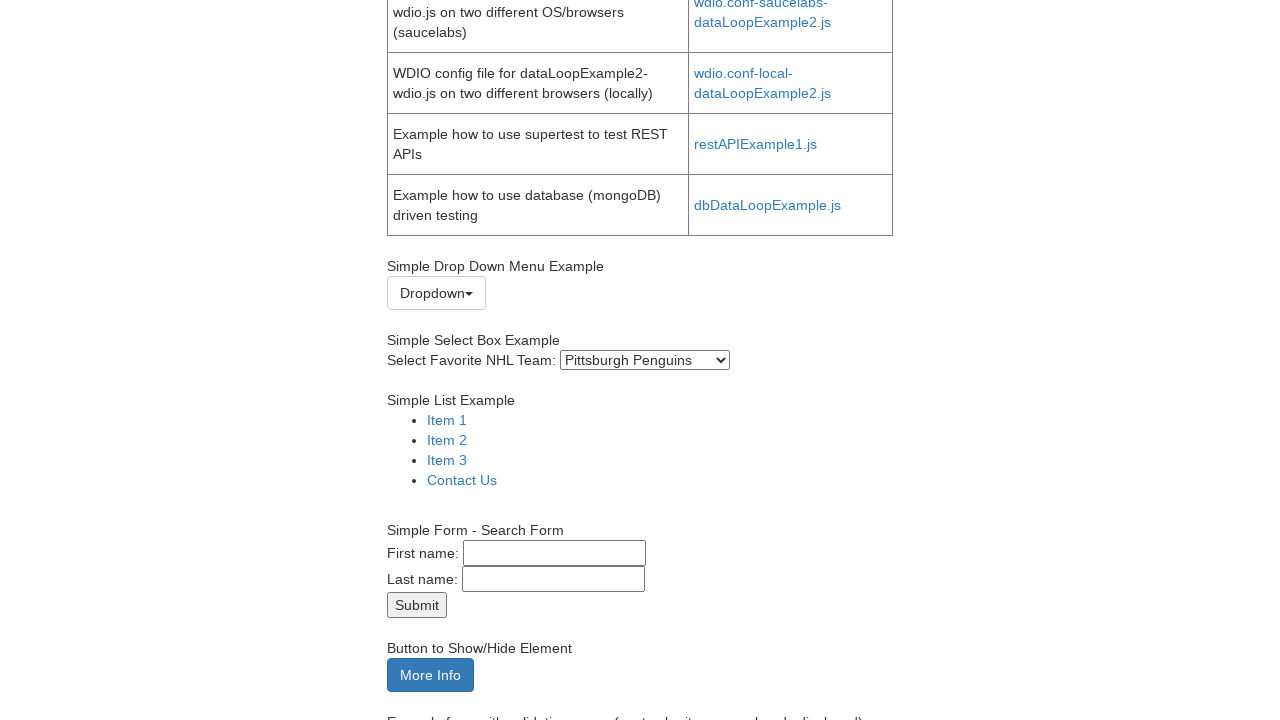

Retrieved selected option text after selection by index
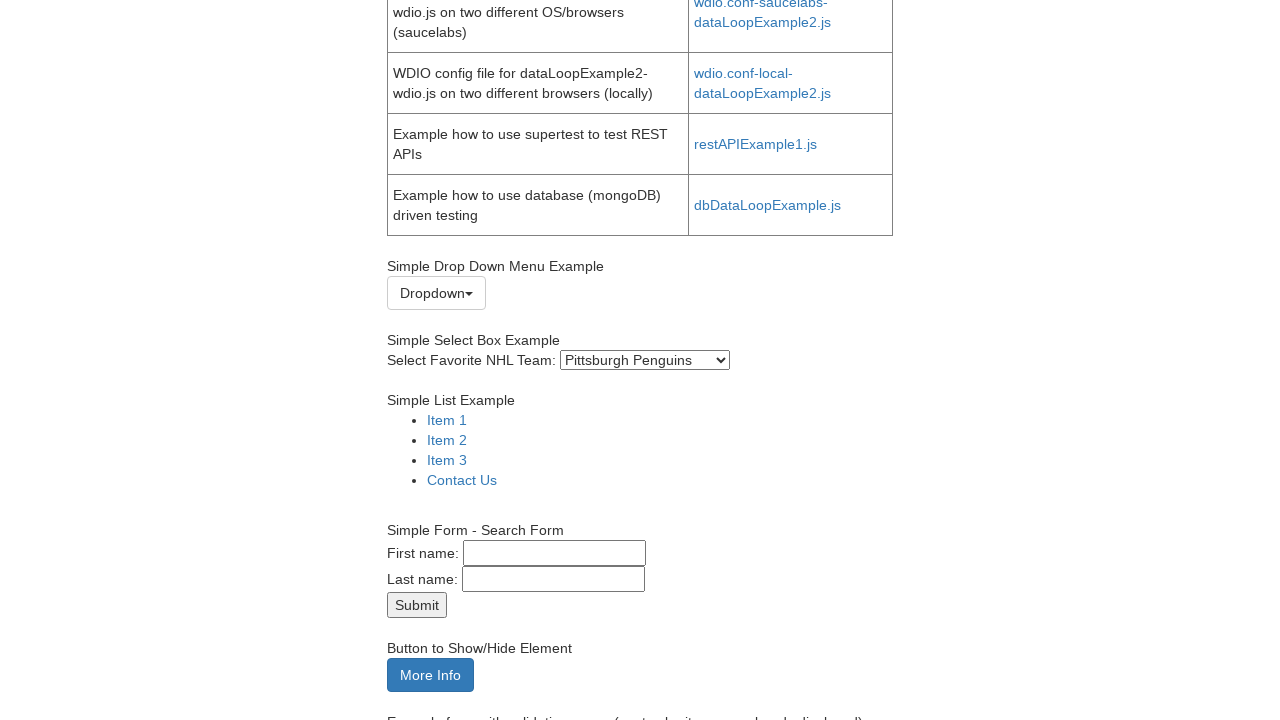

Verified selection by index succeeded - 'Pittsburgh Penguins' confirmed
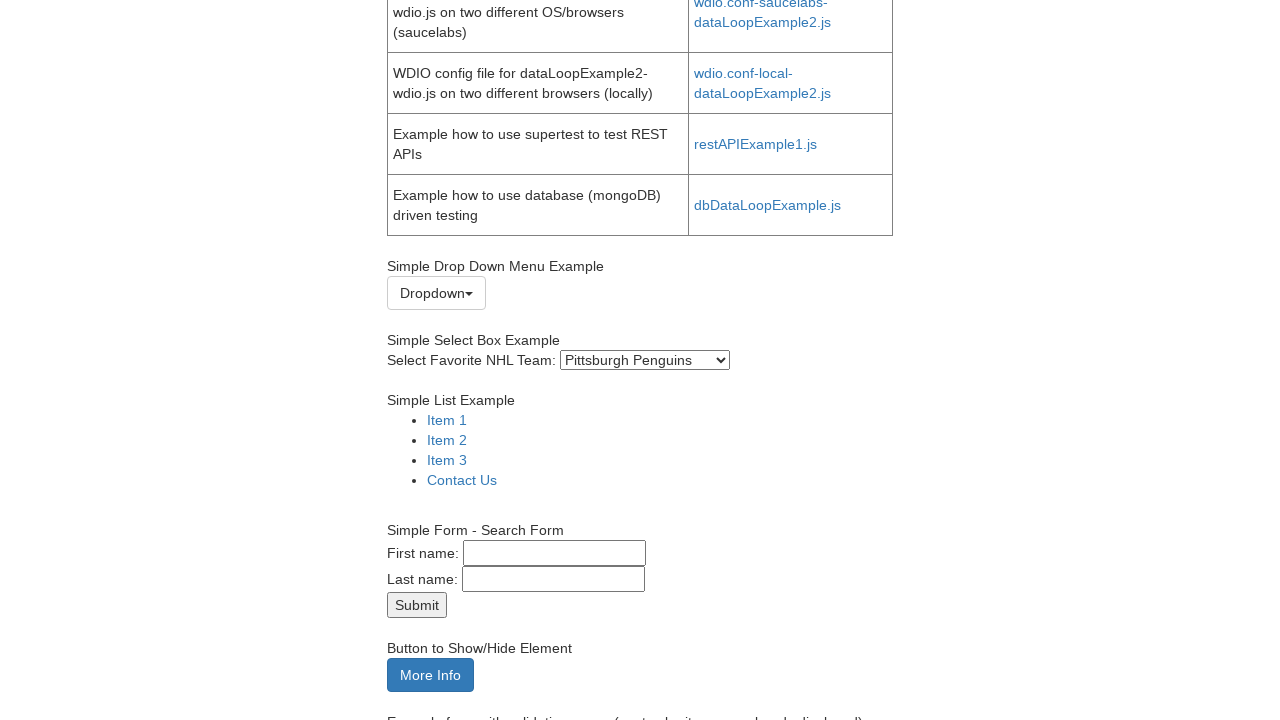

Waited 500ms before selecting by value
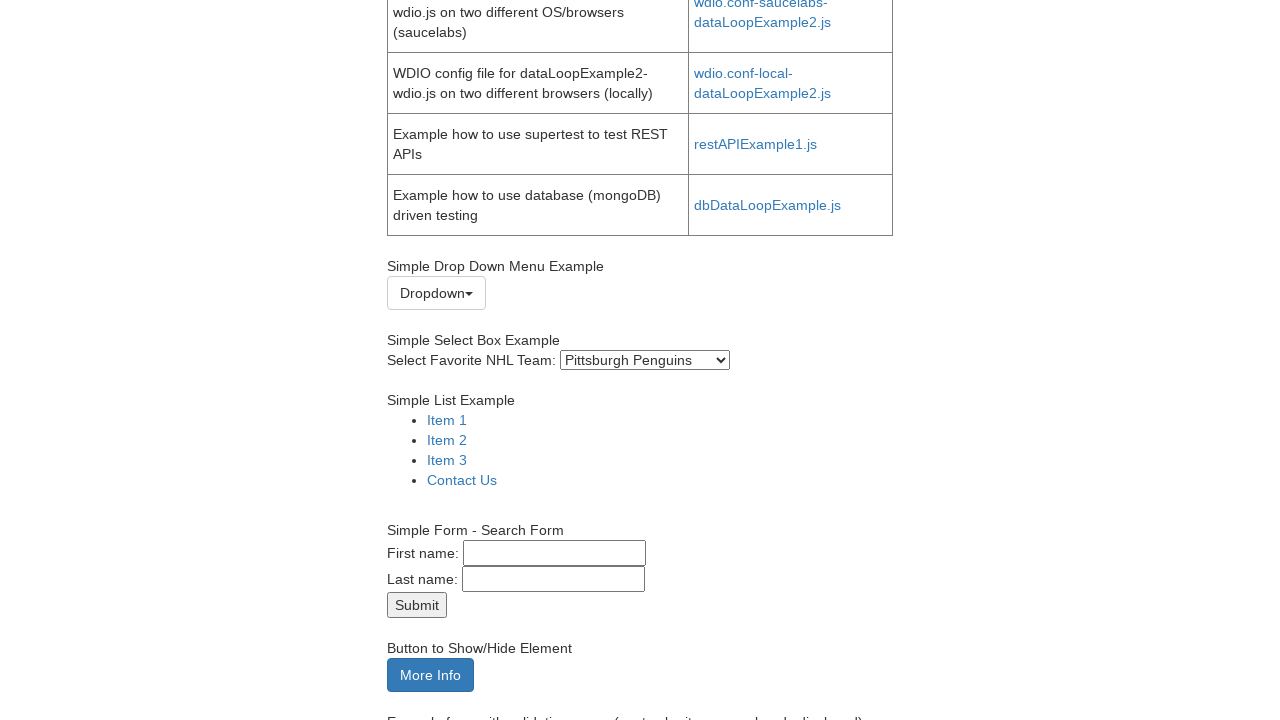

Selected option with value 'Blackhawks' on #selectbox
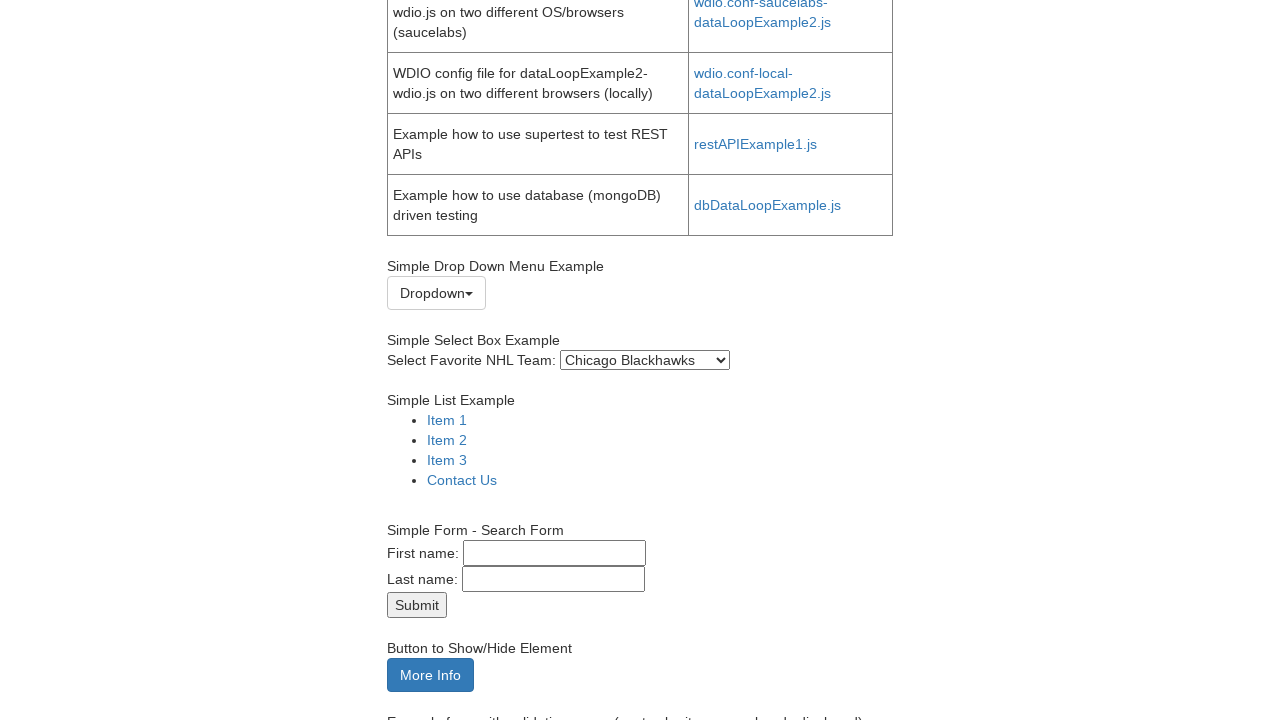

Retrieved selected option text after selection by value
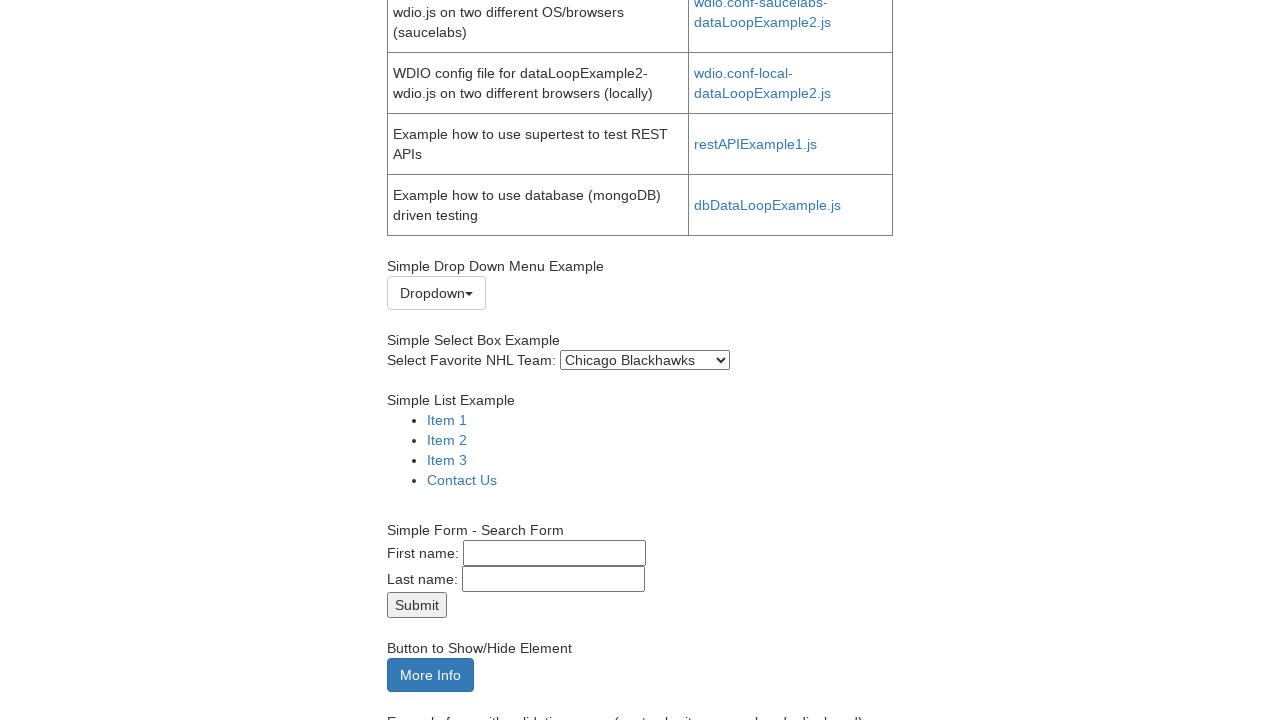

Verified selection by value succeeded - 'Chicago Blackhawks' confirmed
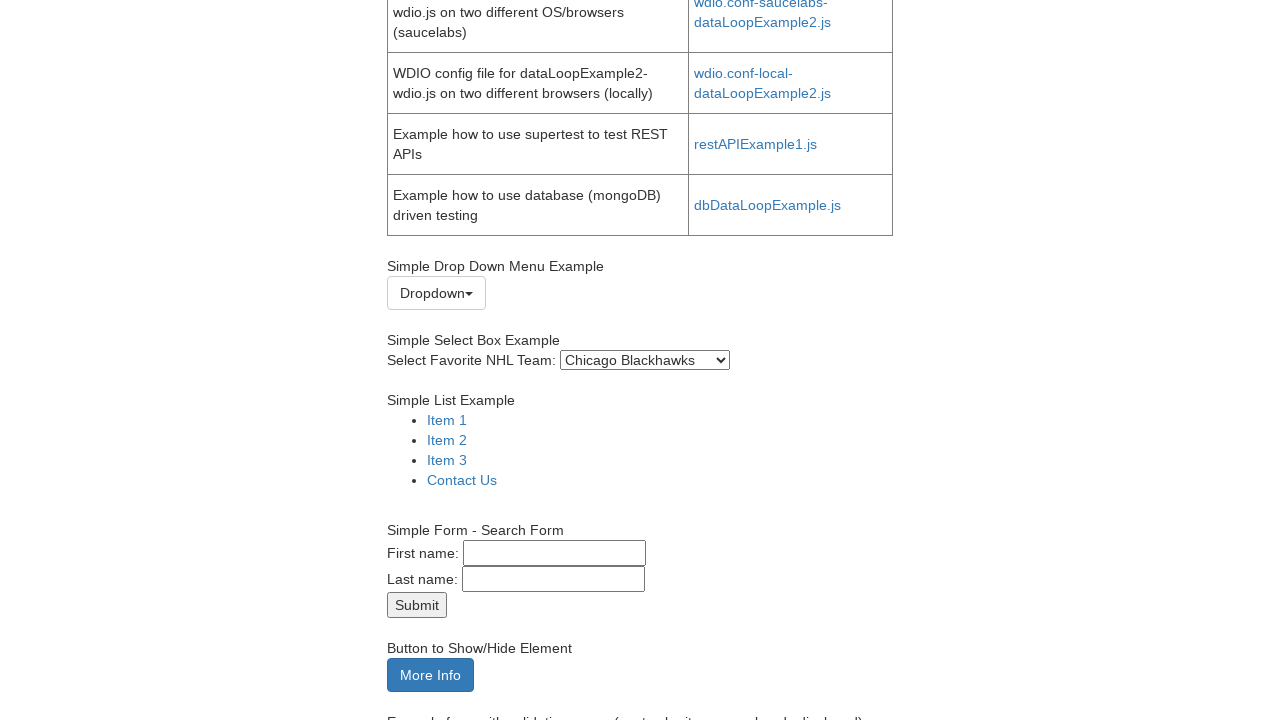

Waited 500ms before selecting by attribute value
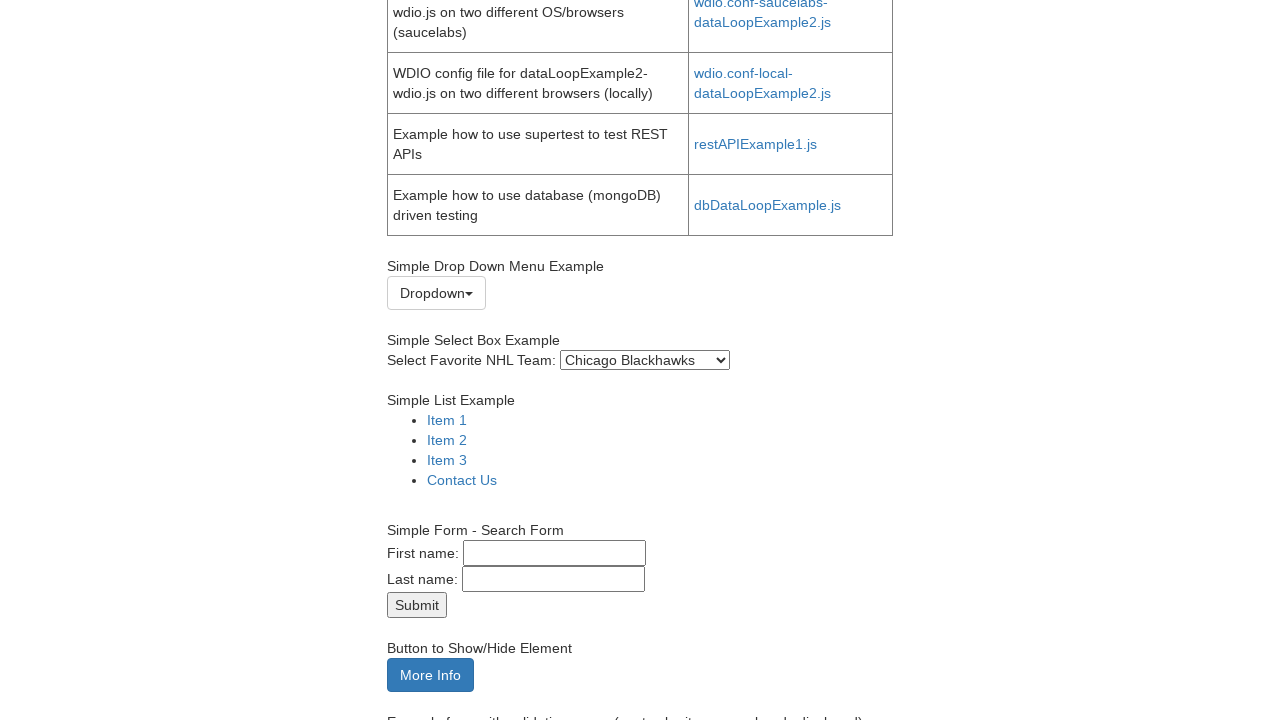

Selected option with value 'Coyotes' on #selectbox
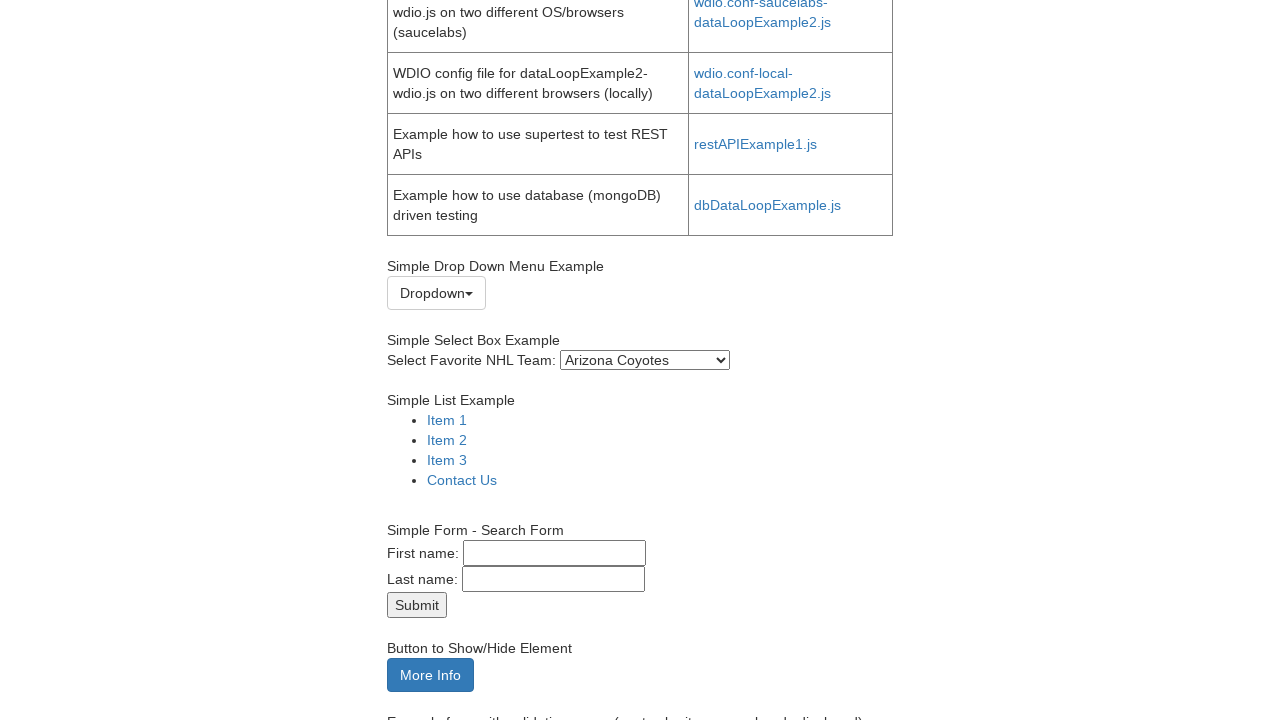

Retrieved selected option text after selection by attribute
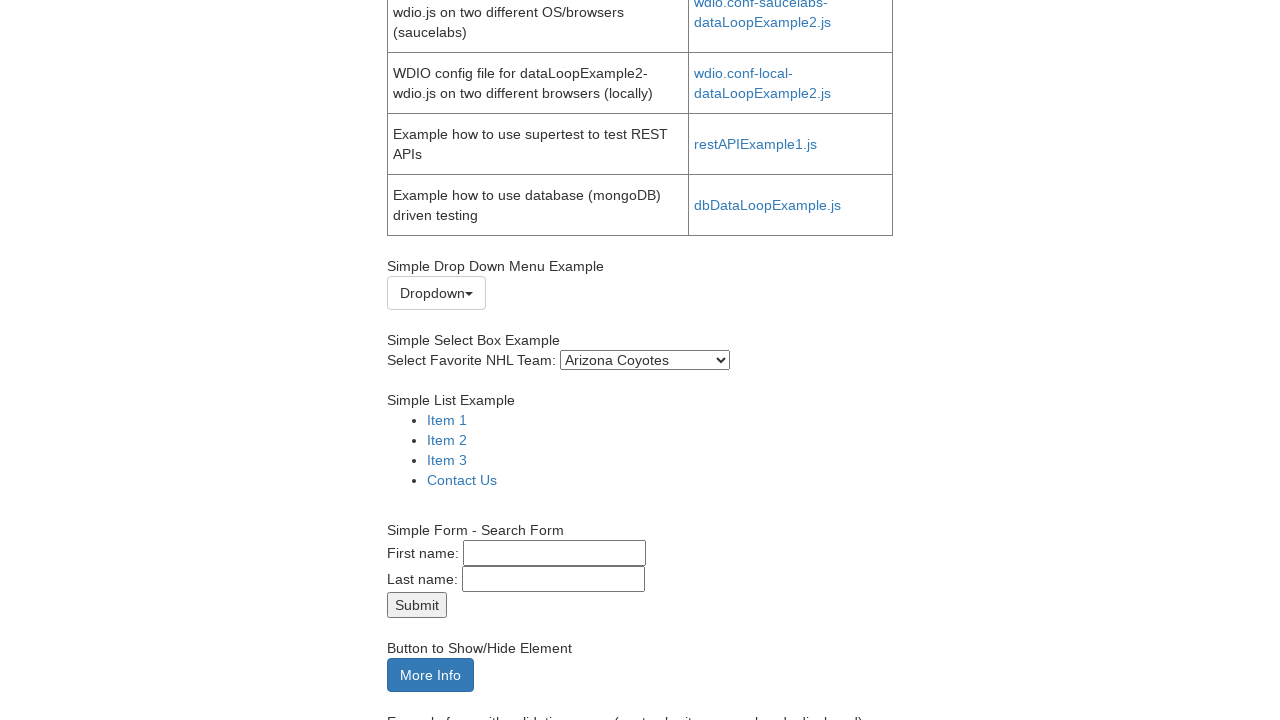

Verified selection by attribute succeeded - 'Arizona Coyotes' confirmed
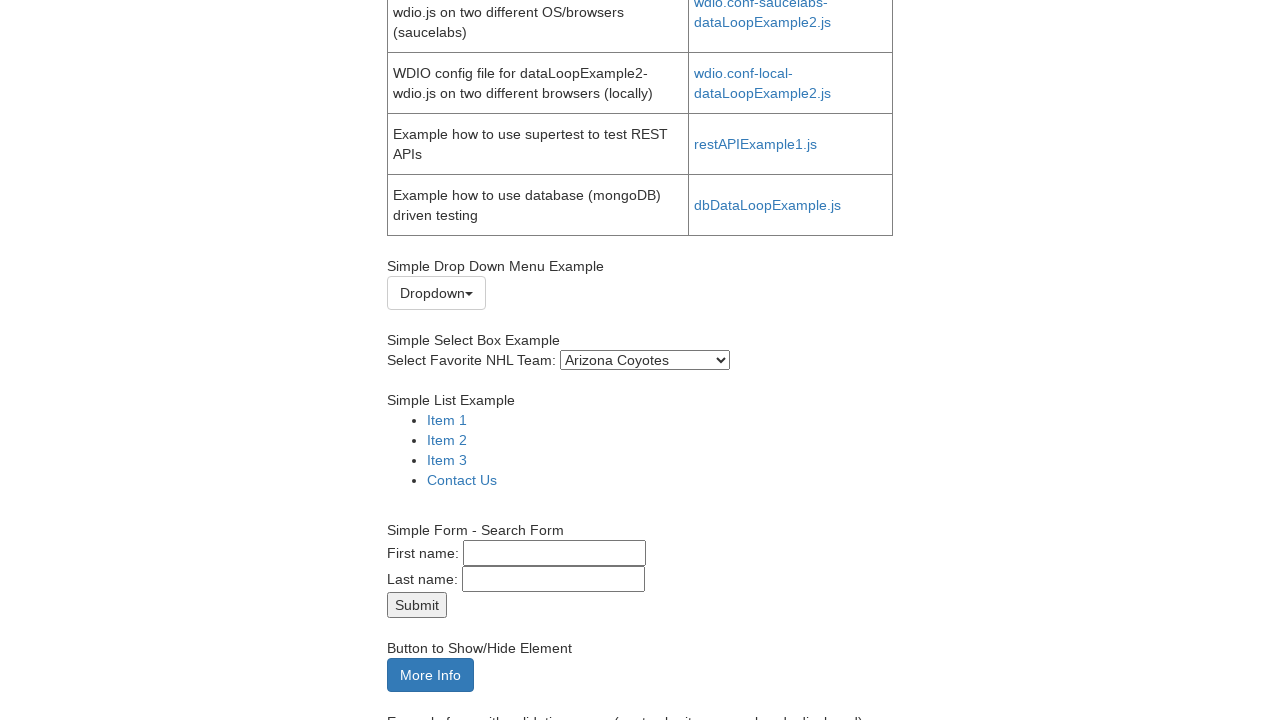

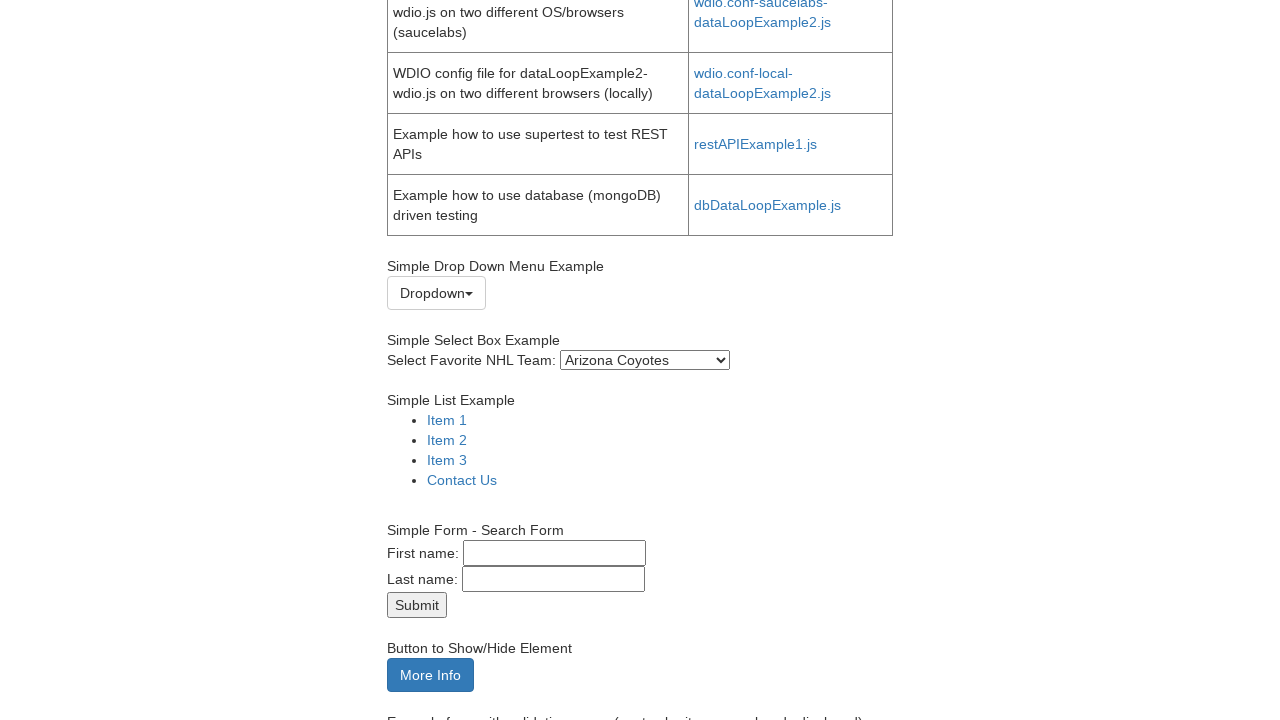